Selects multiple items from a single-select dropdown and validates the final selection

Starting URL: http://antoniotrindade.com.br/treinoautomacao/elementsweb.html

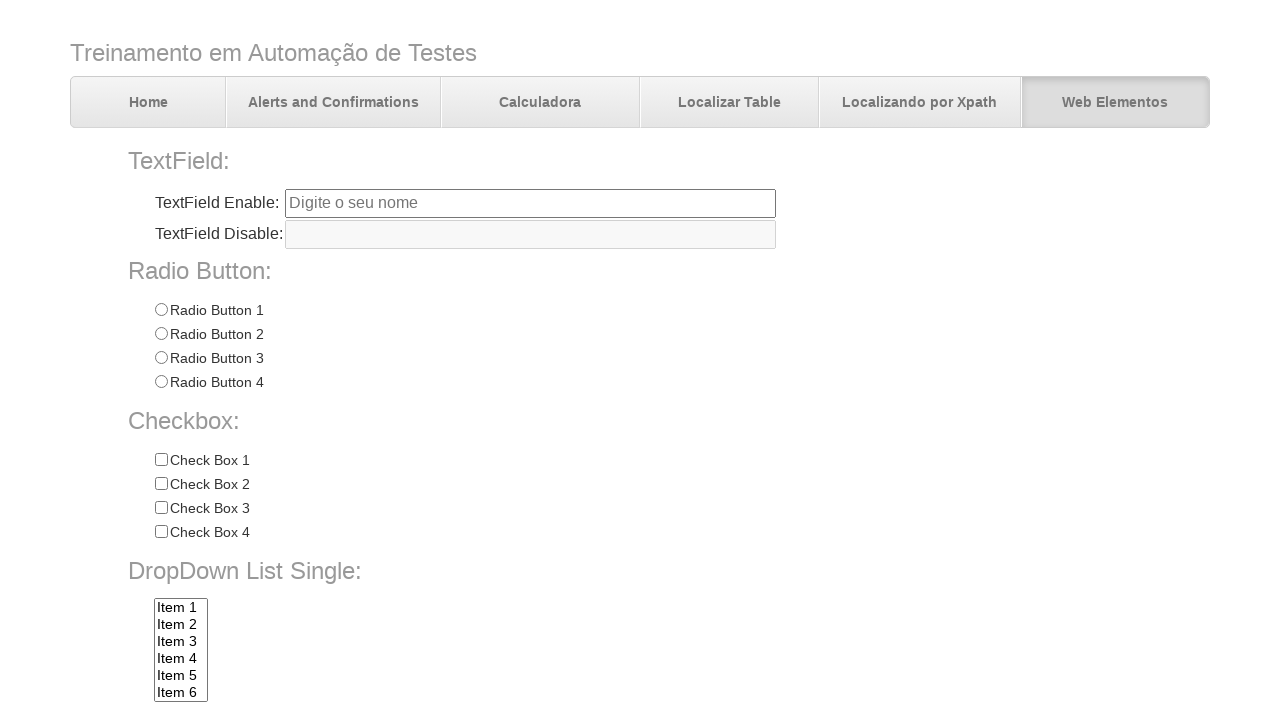

Selected 'Item 1' from single-select dropdown on select[name='dropdownlist']
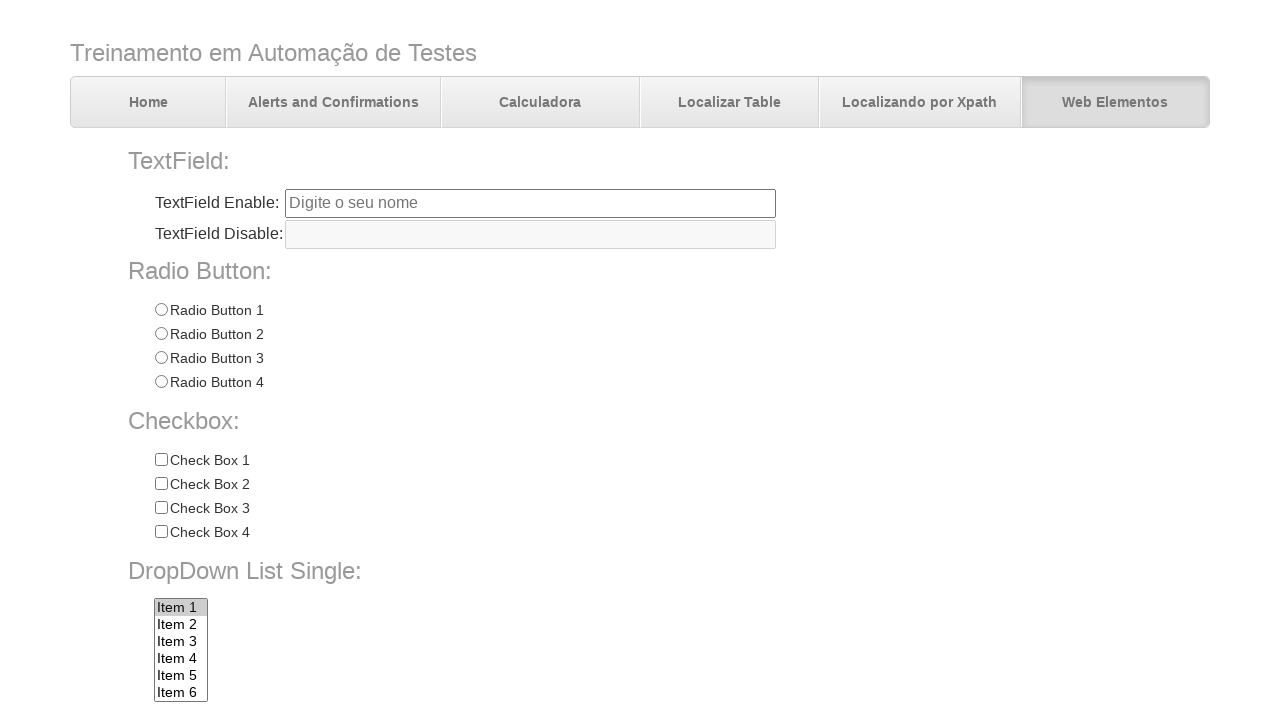

Selected 'Item 9' from single-select dropdown on select[name='dropdownlist']
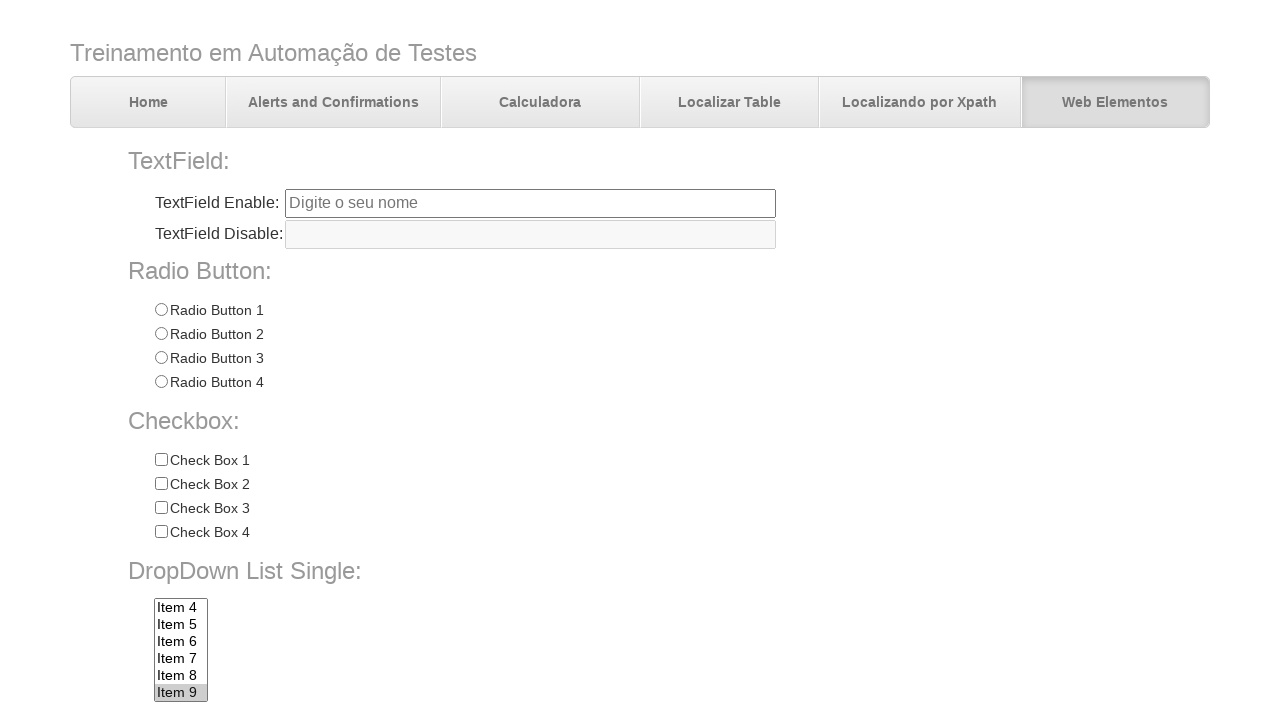

Selected 'Item 7' from single-select dropdown on select[name='dropdownlist']
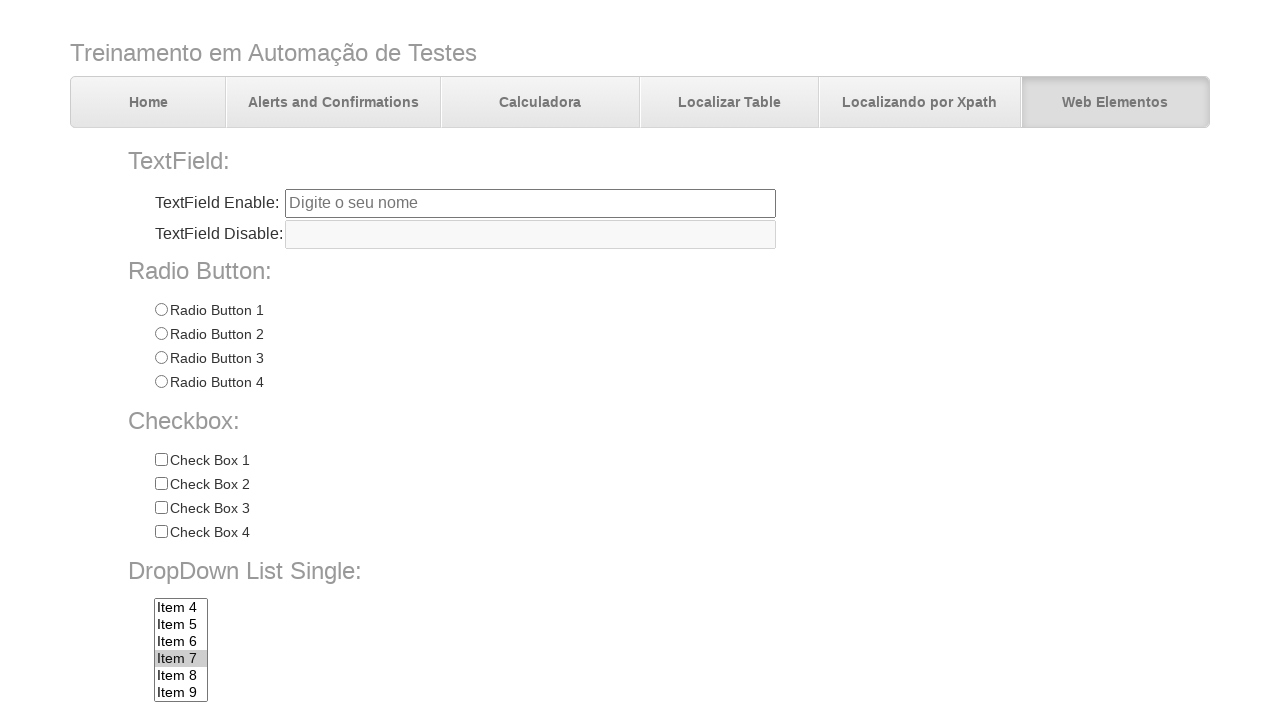

Validated that final dropdown selection is 'Item 7' (not empty)
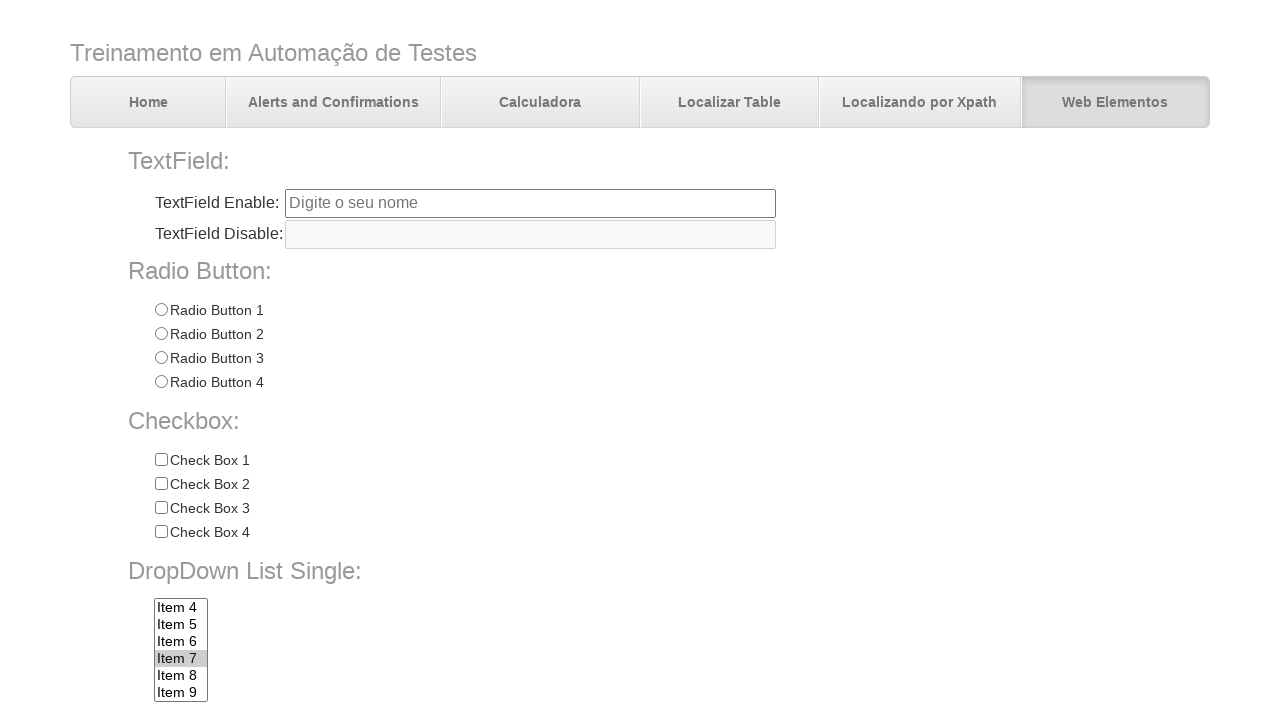

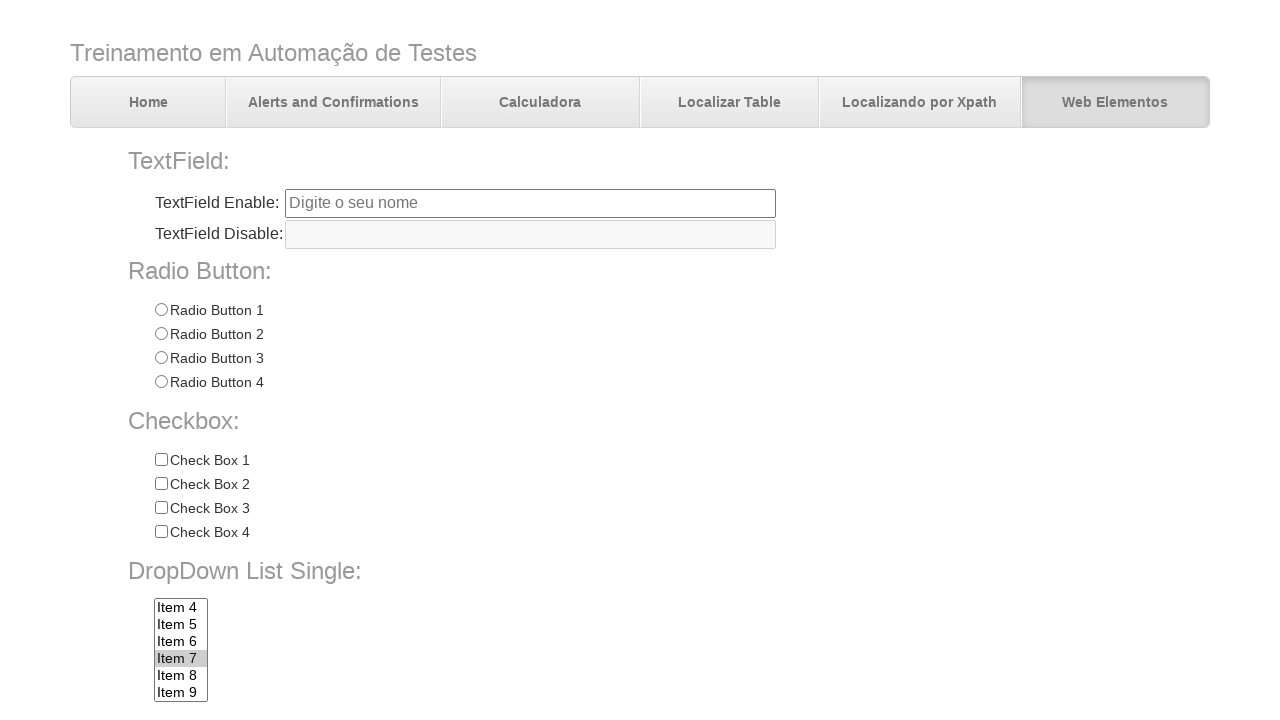